Tests login with invalid password and verifies the appropriate error message is displayed

Starting URL: http://the-internet.herokuapp.com/login

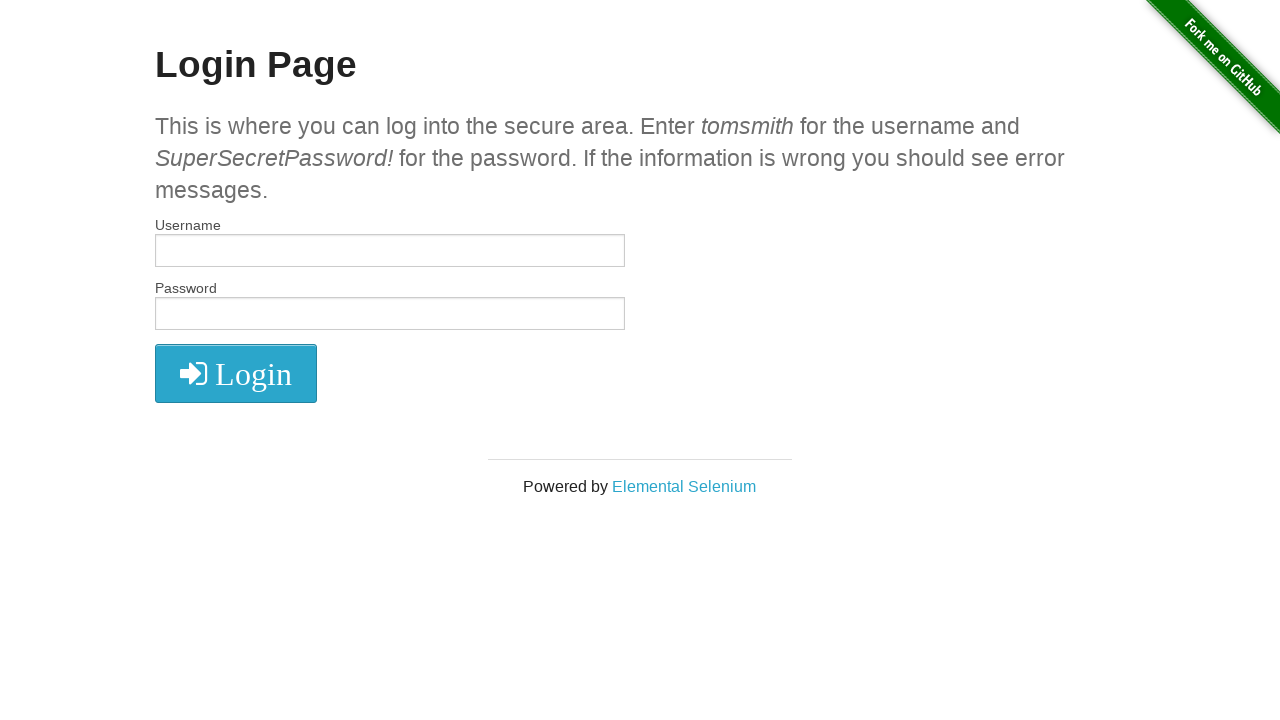

Filled username field with 'tomsmith' on input[name='username']
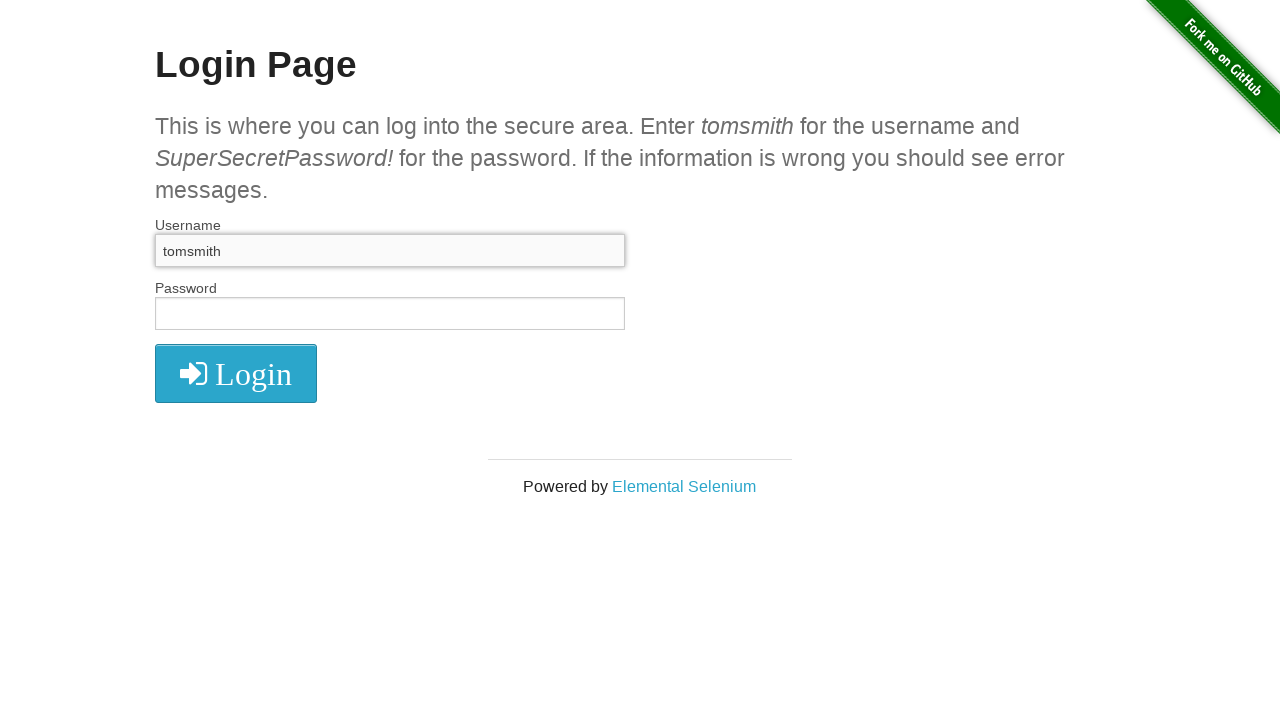

Filled password field with invalid password 'SuperSecretPassword' on input[name='password']
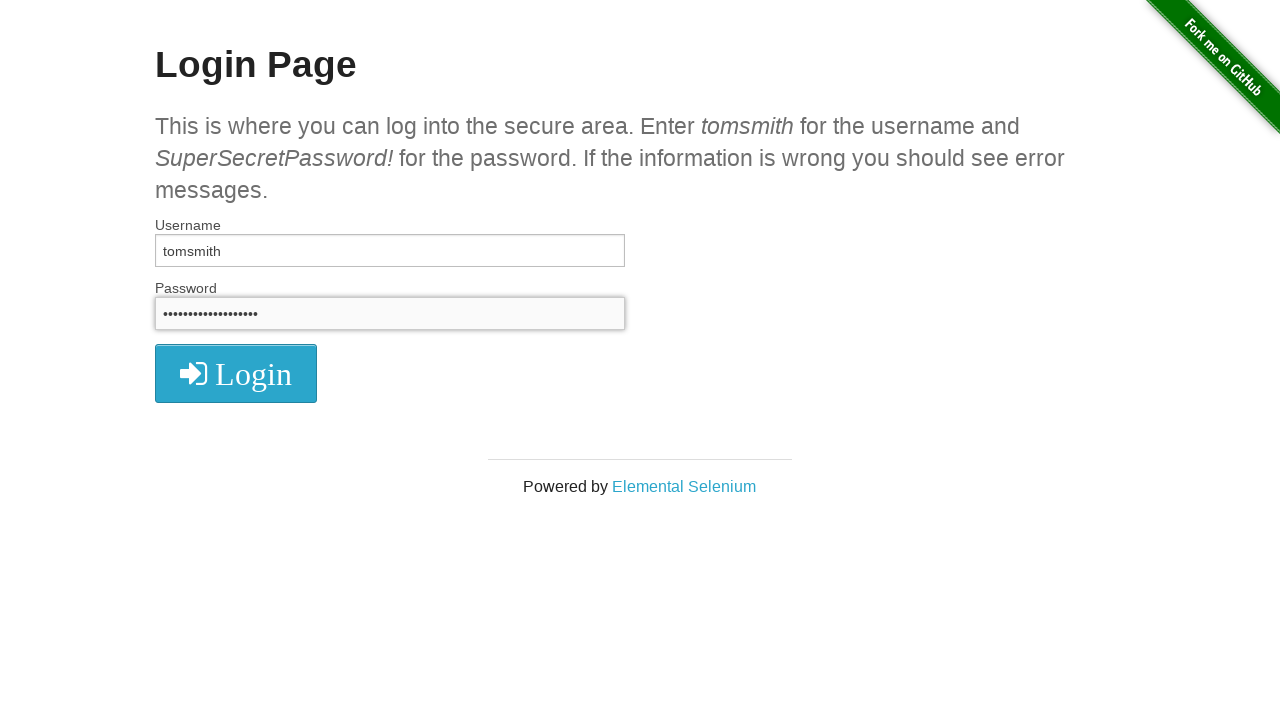

Clicked Login button at (236, 374) on xpath=//i[contains(text(),'Login')]
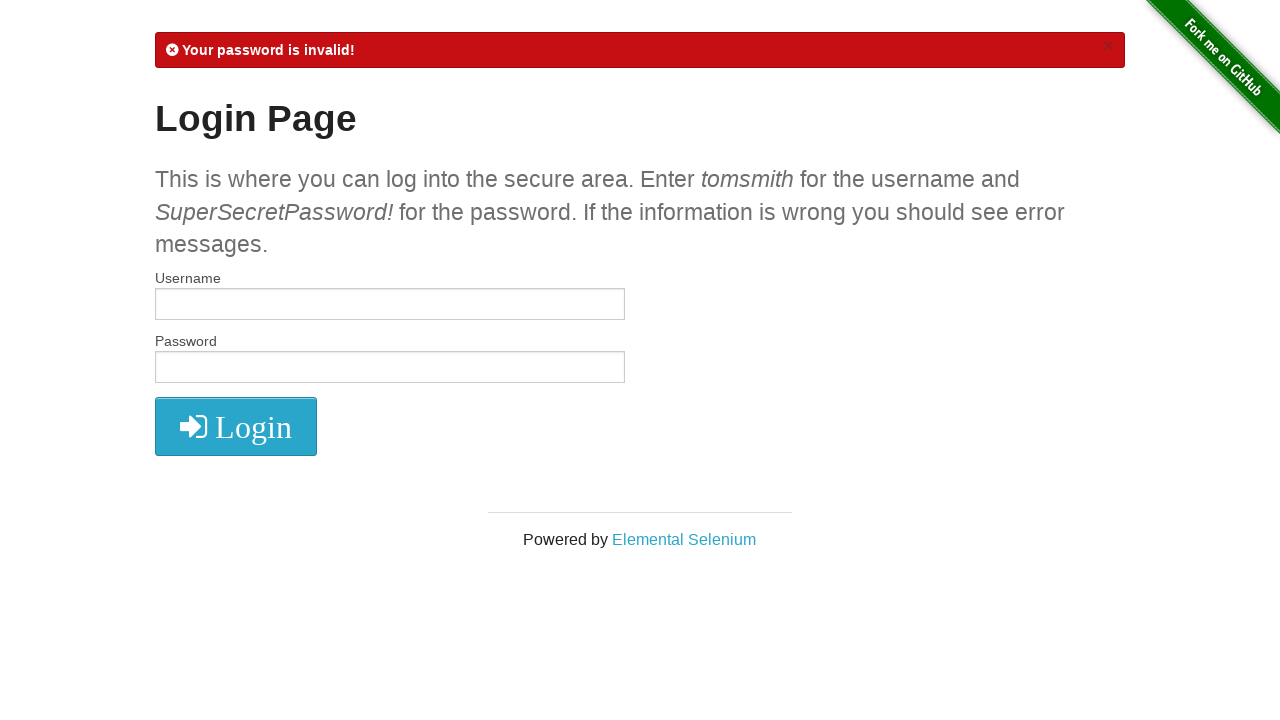

Error message container appeared
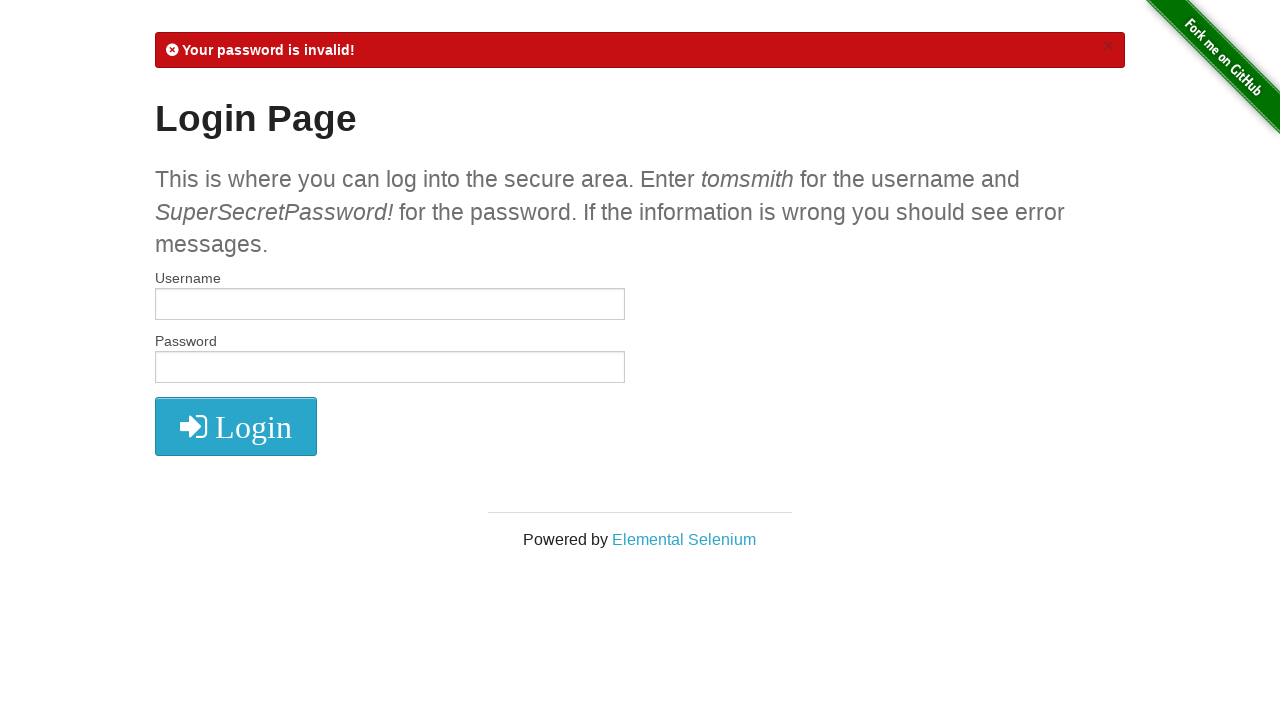

Retrieved error message text
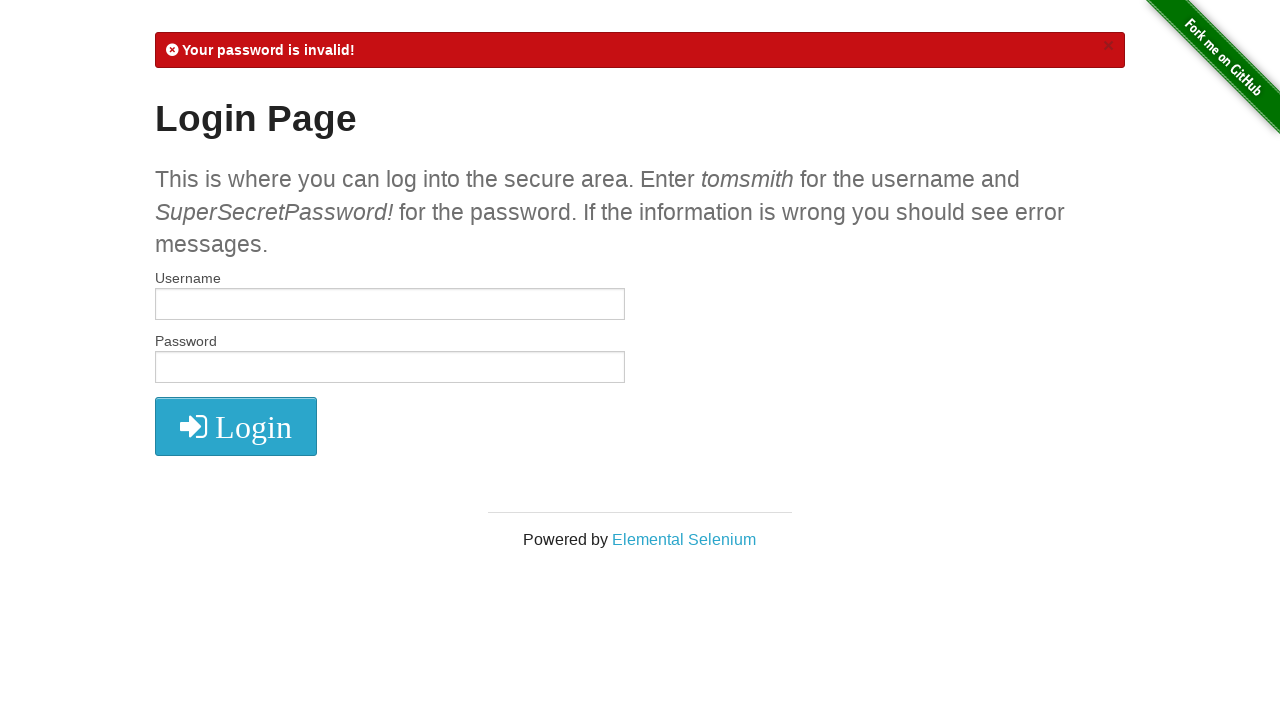

Verified error message contains 'Your password is invalid!'
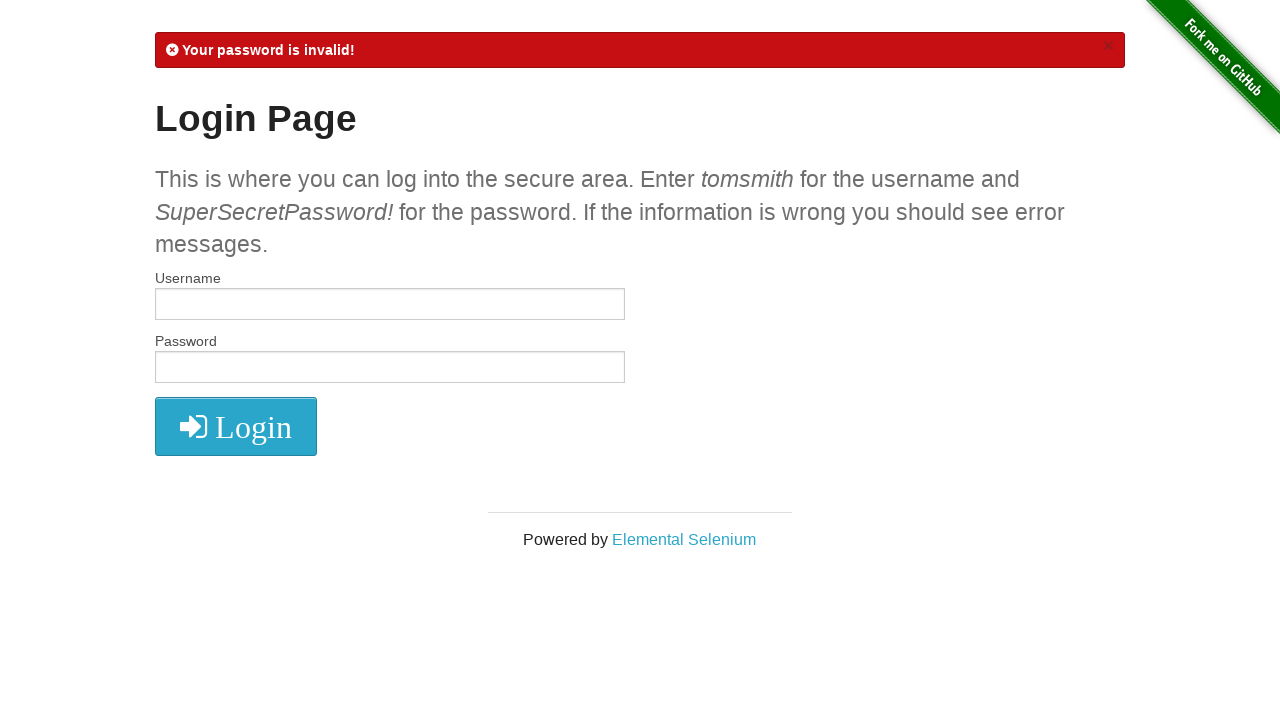

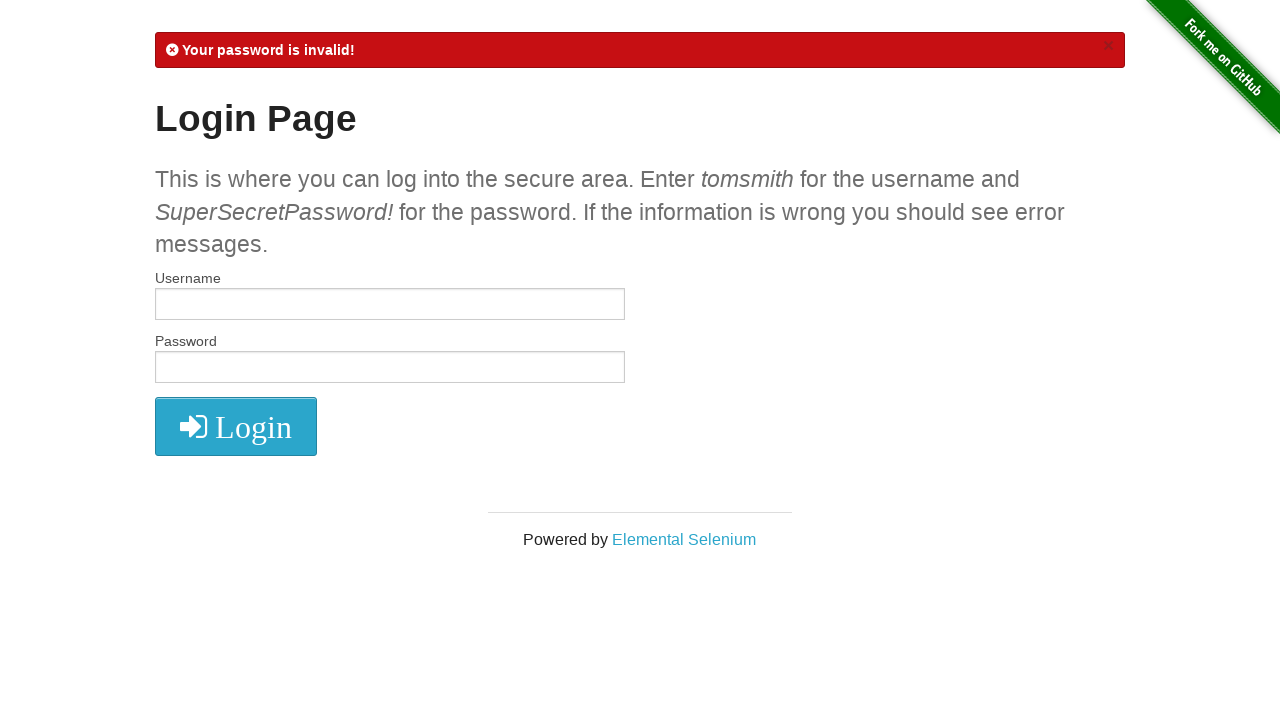